Tests a registration form by filling in the first name and last name fields on a demo automation testing site

Starting URL: https://demo.automationtesting.in/Register.html

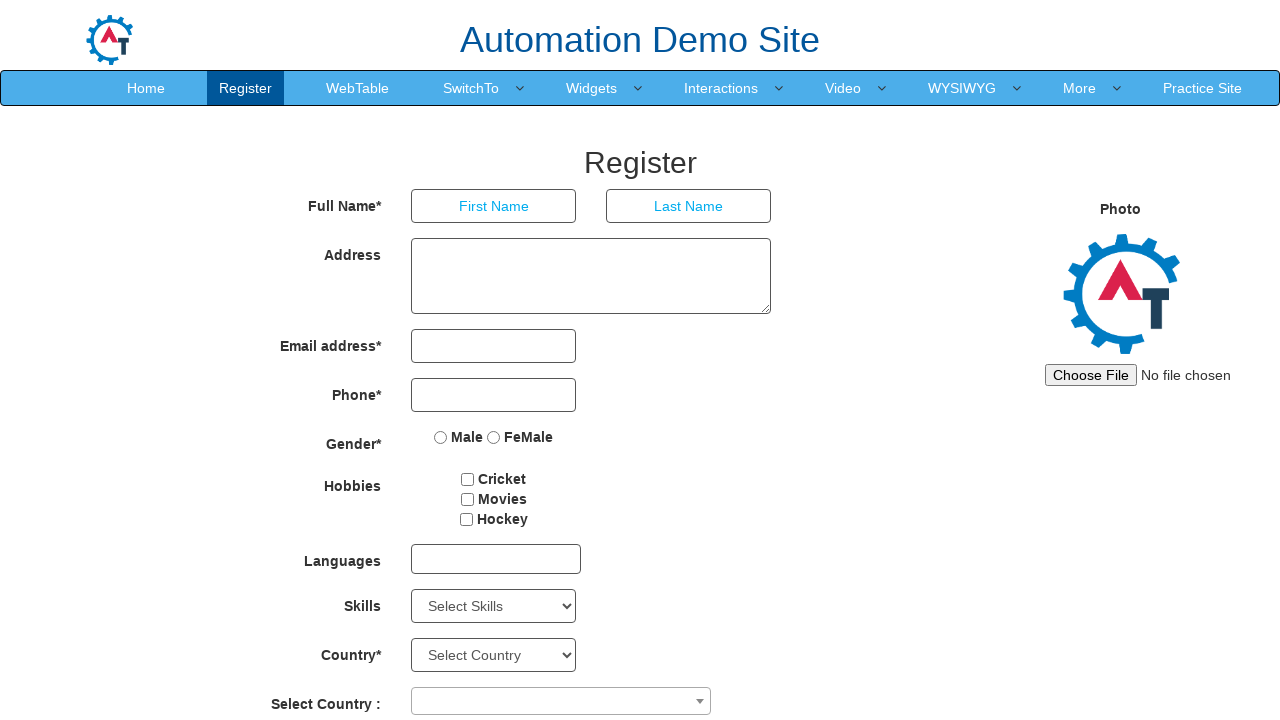

Filled first name field with 'badhri' on input[placeholder='First Name']
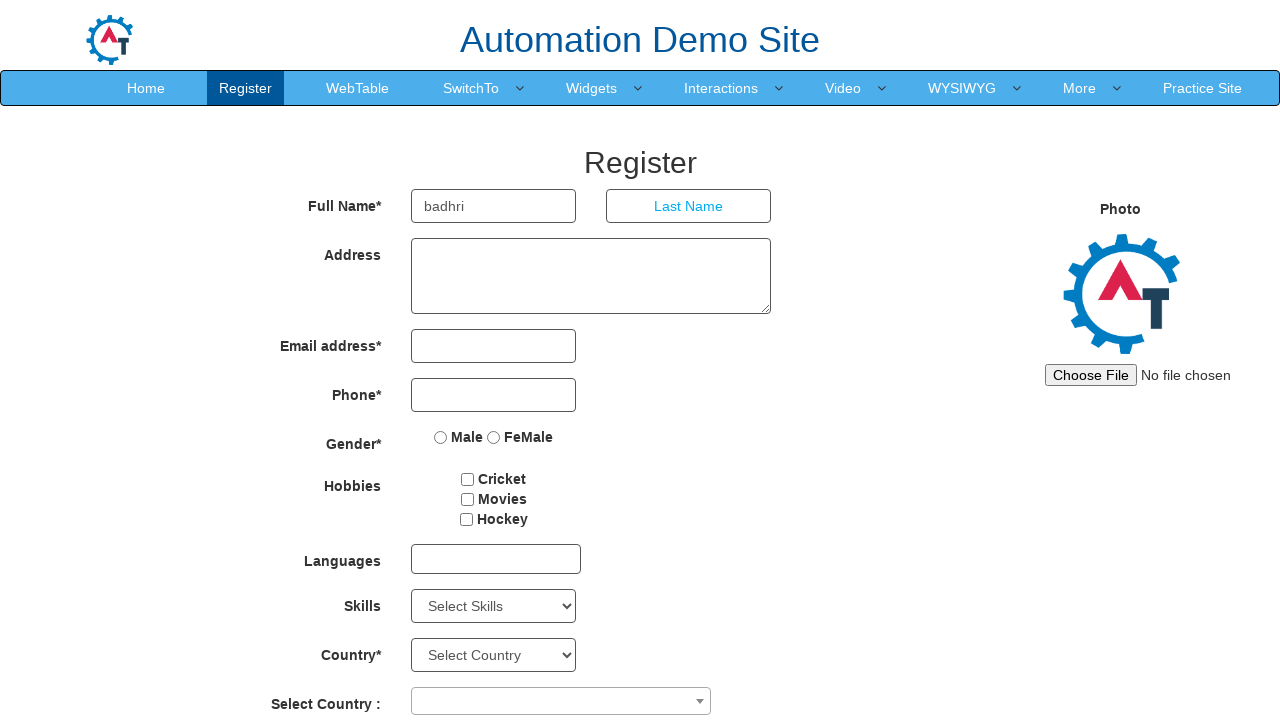

Filled last name field with 'nara' on input[placeholder='Last Name']
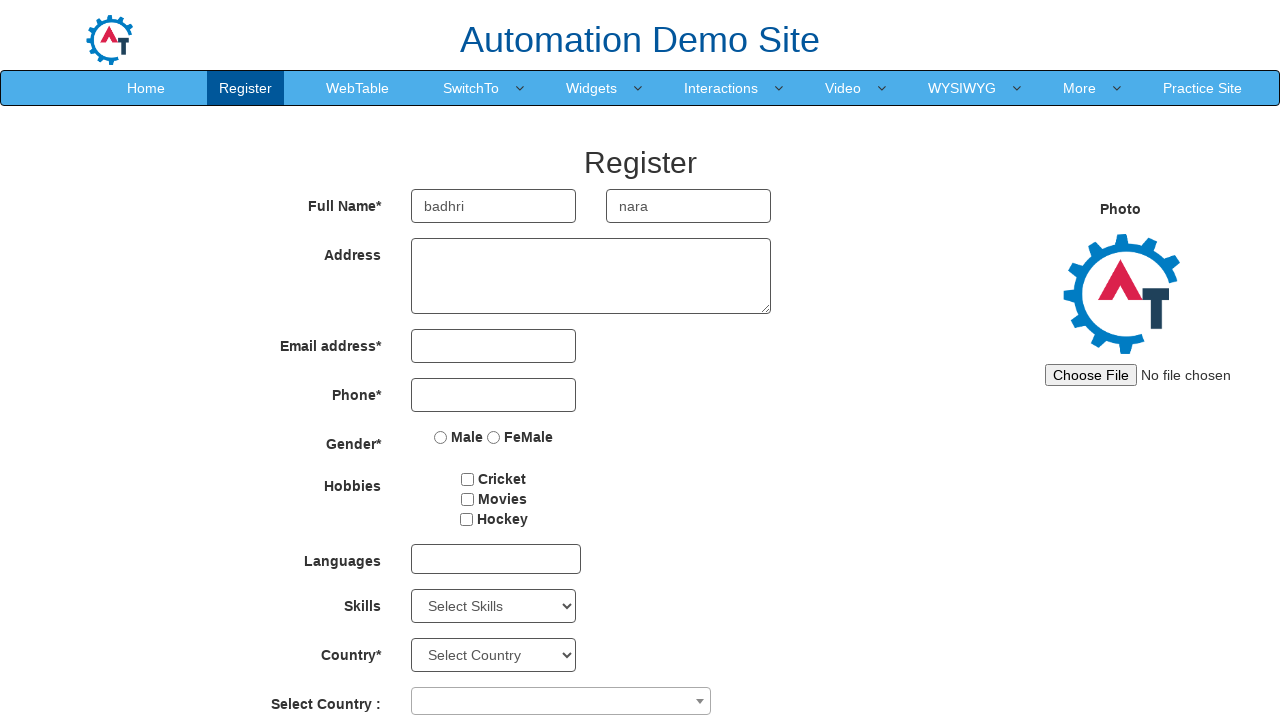

Waited 500ms to confirm fields are filled
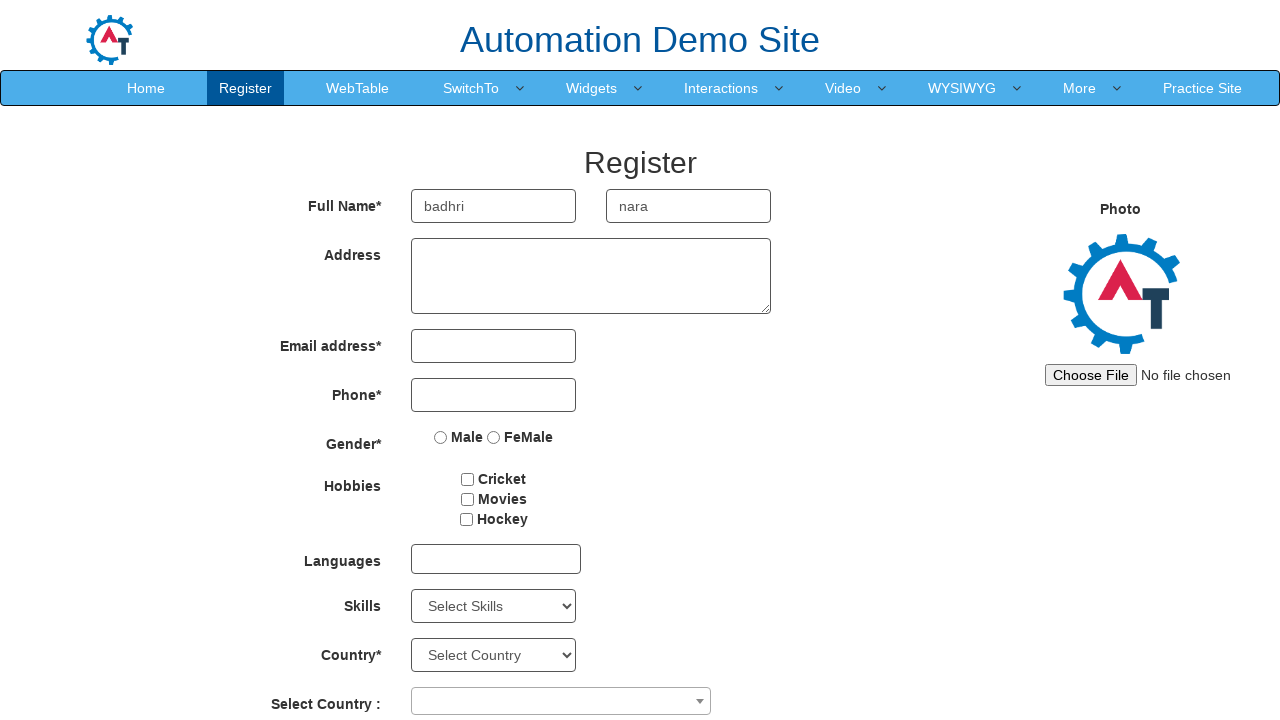

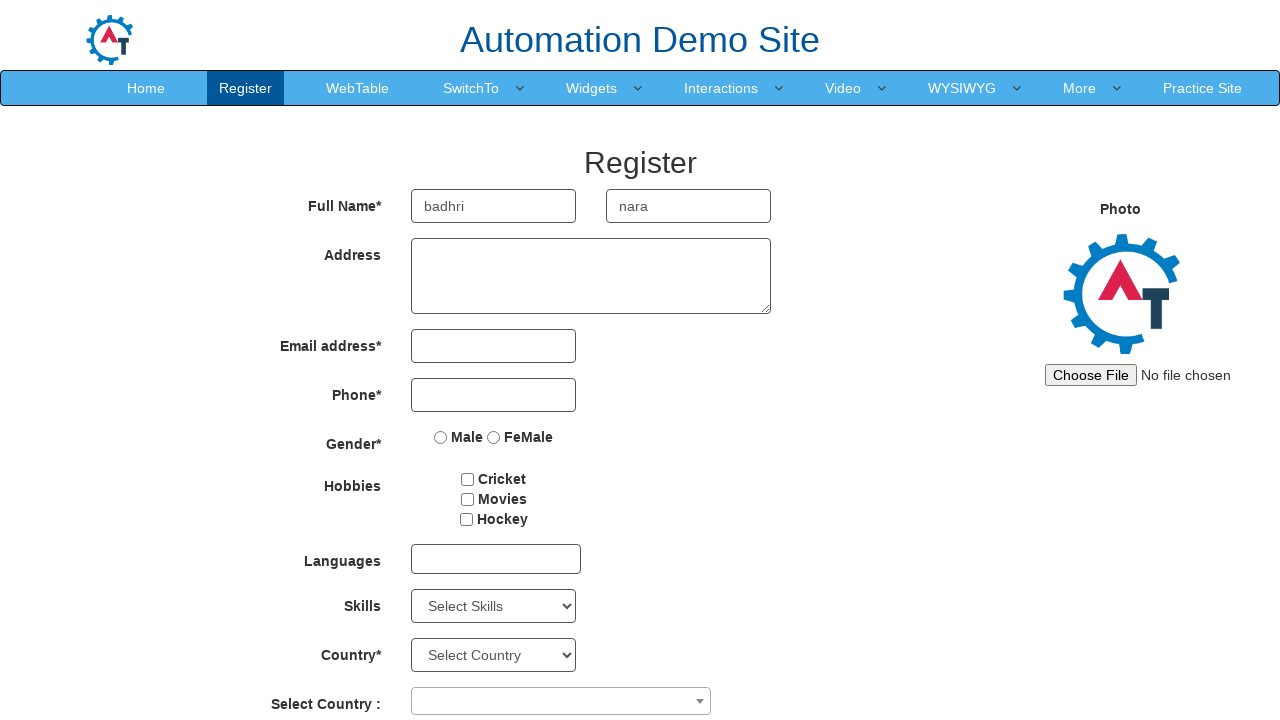